Navigates to the FramesDirect eyeglasses product listing page and verifies that product tiles load successfully.

Starting URL: https://www.framesdirect.com/eyeglasses/

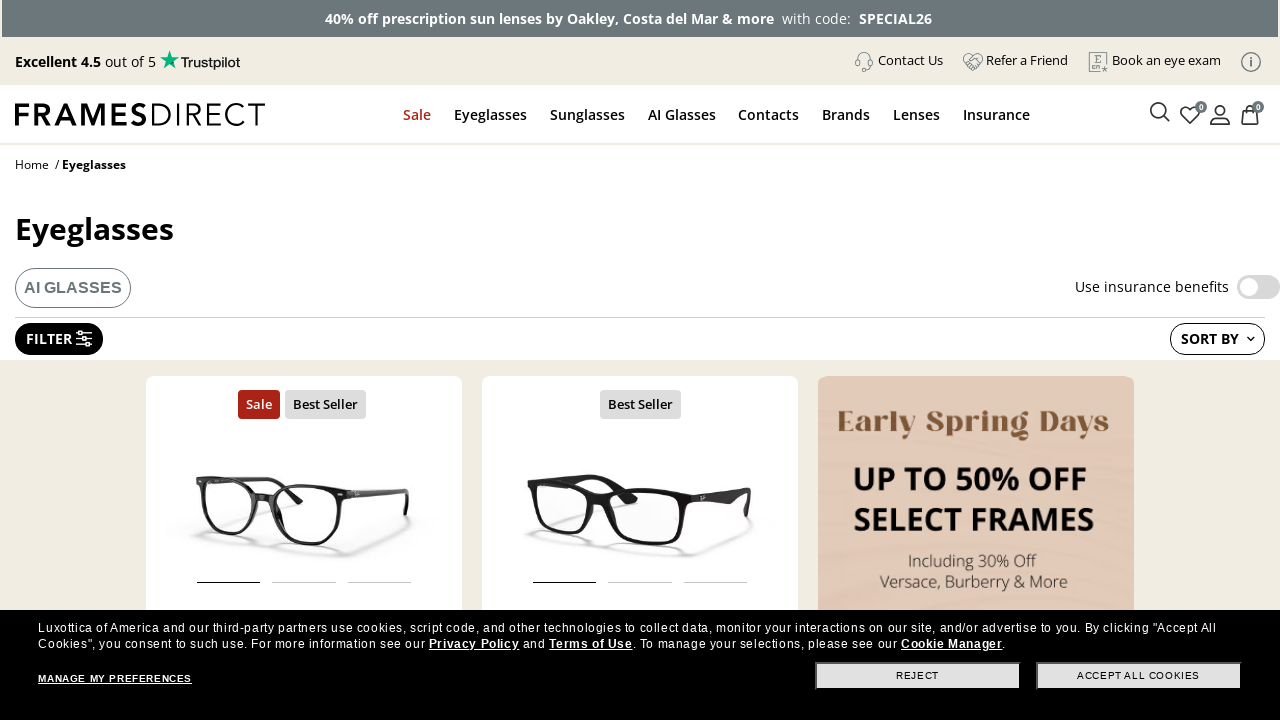

Waited for product tiles to load on eyeglasses listing page
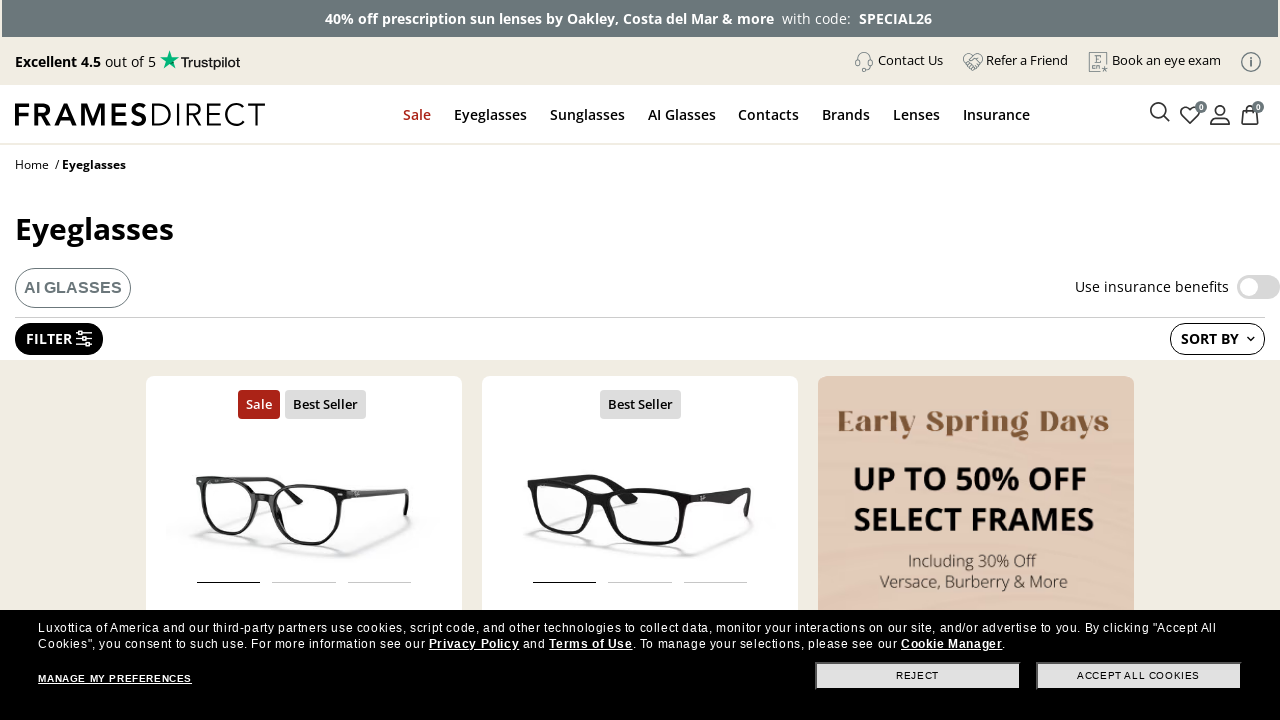

Located all product holder elements on the page
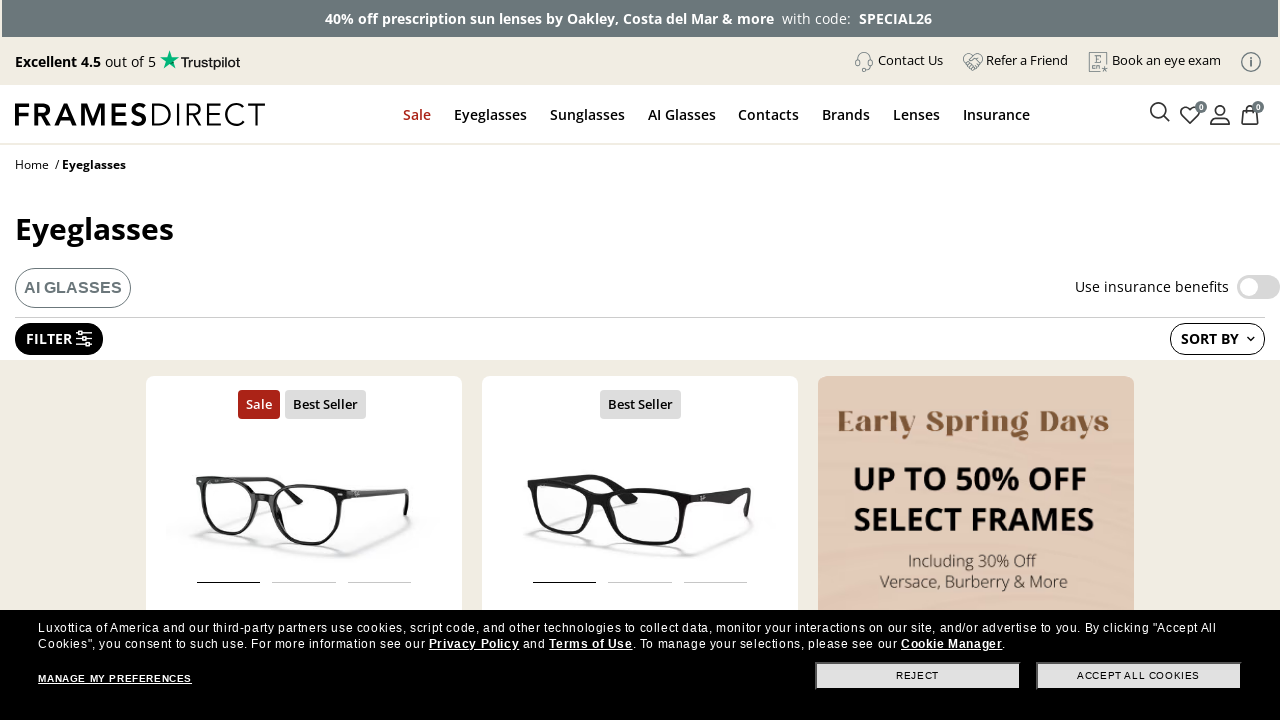

Verified first product tile is visible
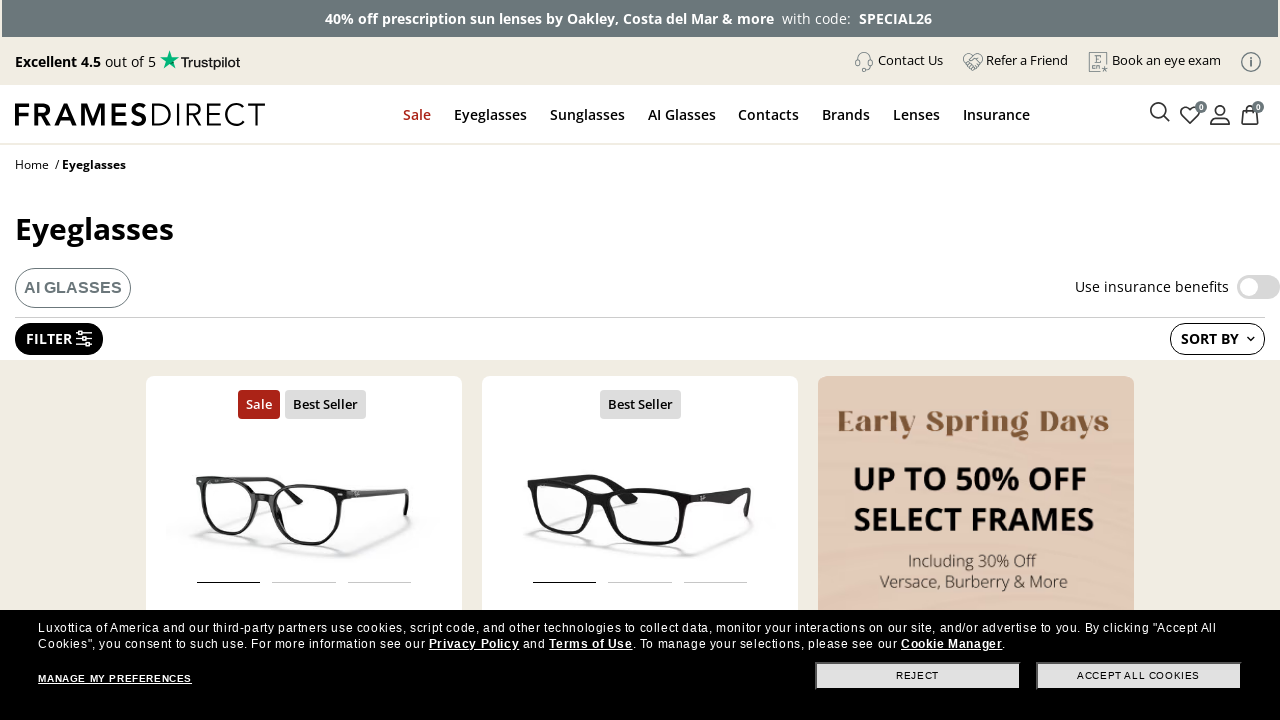

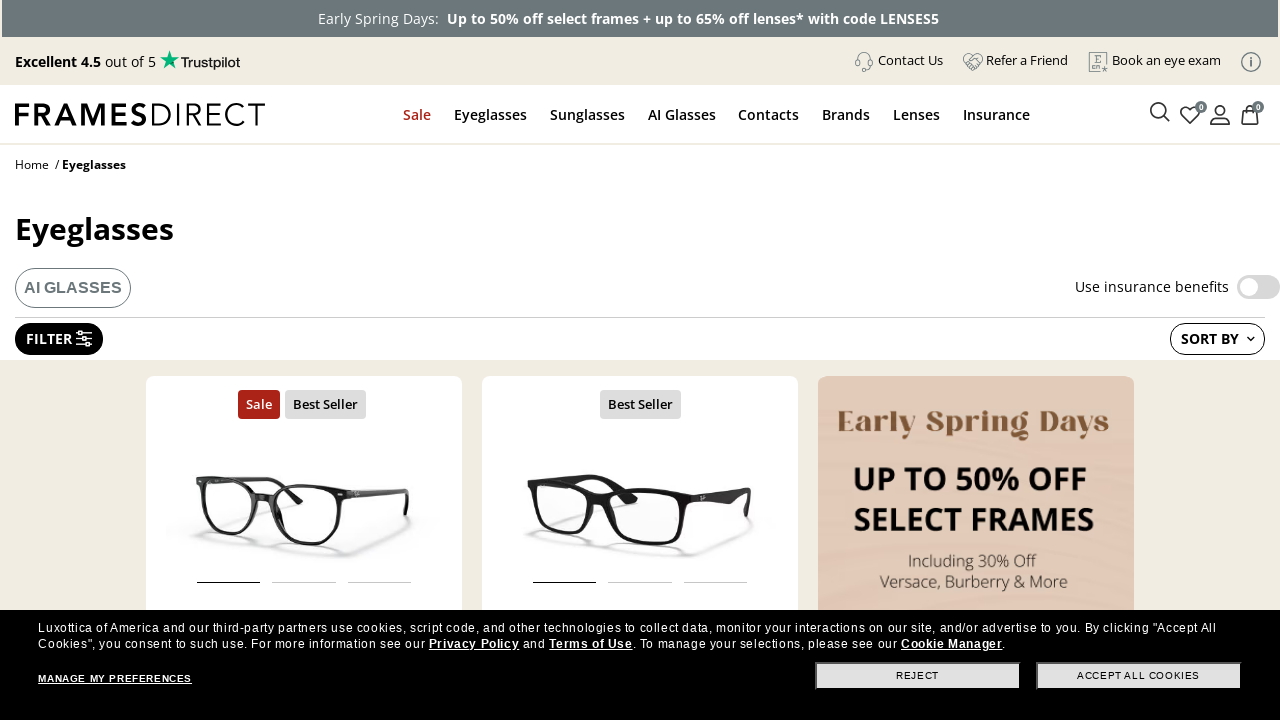